Navigates to the W3Schools HTML tables tutorial page and verifies that the page content loads by checking for link elements on the page.

Starting URL: https://www.w3schools.com/html/html_tables.asp

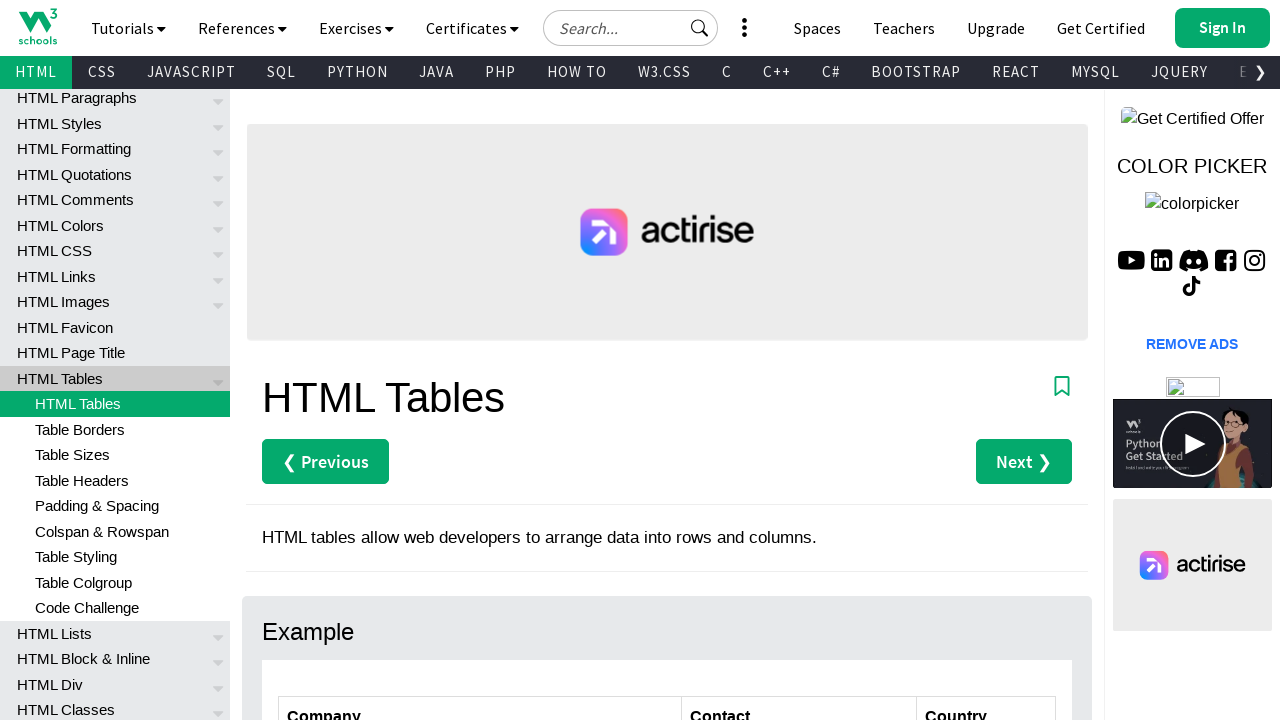

Navigated to W3Schools HTML tables tutorial page
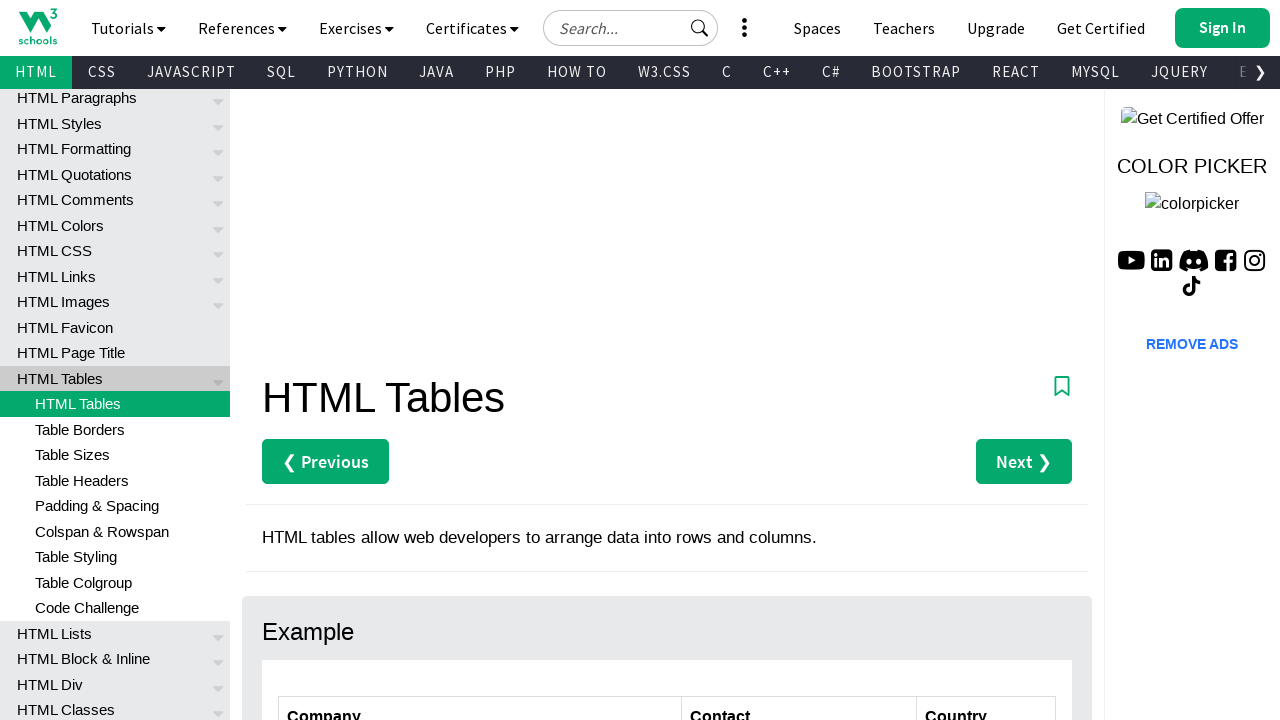

Table element loaded on the page
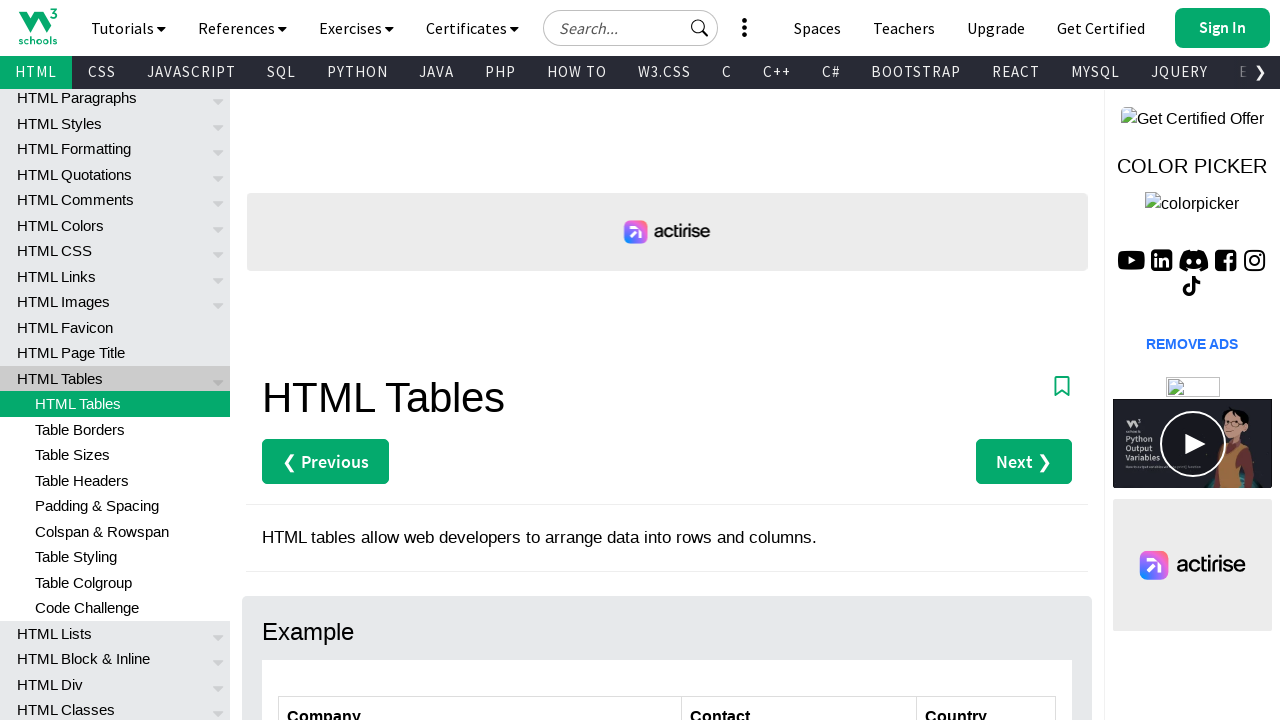

Link elements verified on the page
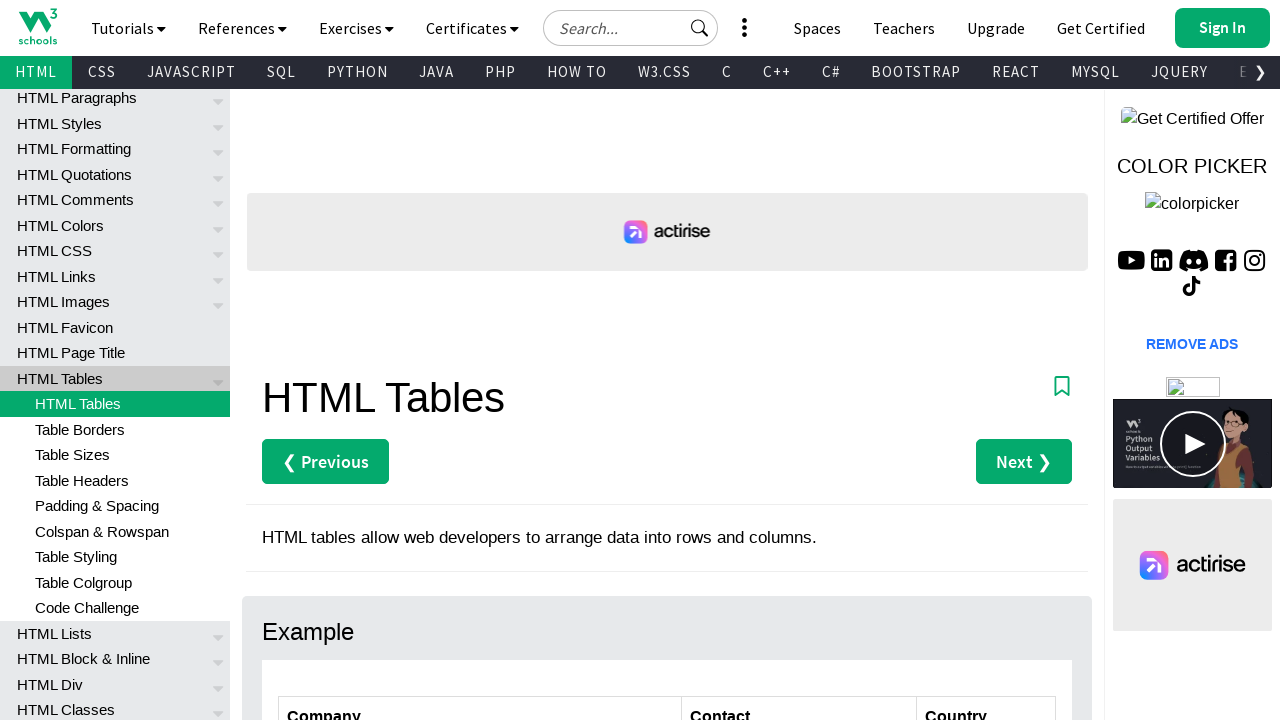

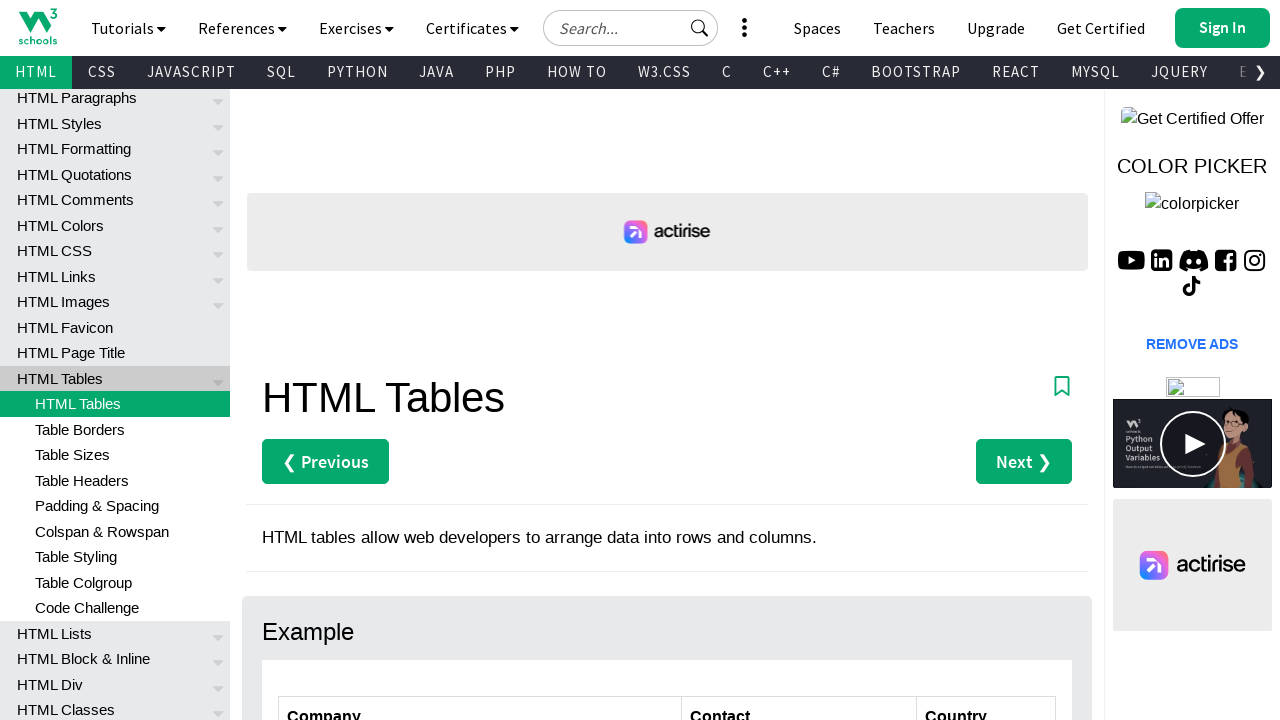